Tests the TextBox form on DemoQA by filling in full name, email, and current address fields, then submitting the form and verifying the address output contains the expected value.

Starting URL: https://demoqa.com/text-box

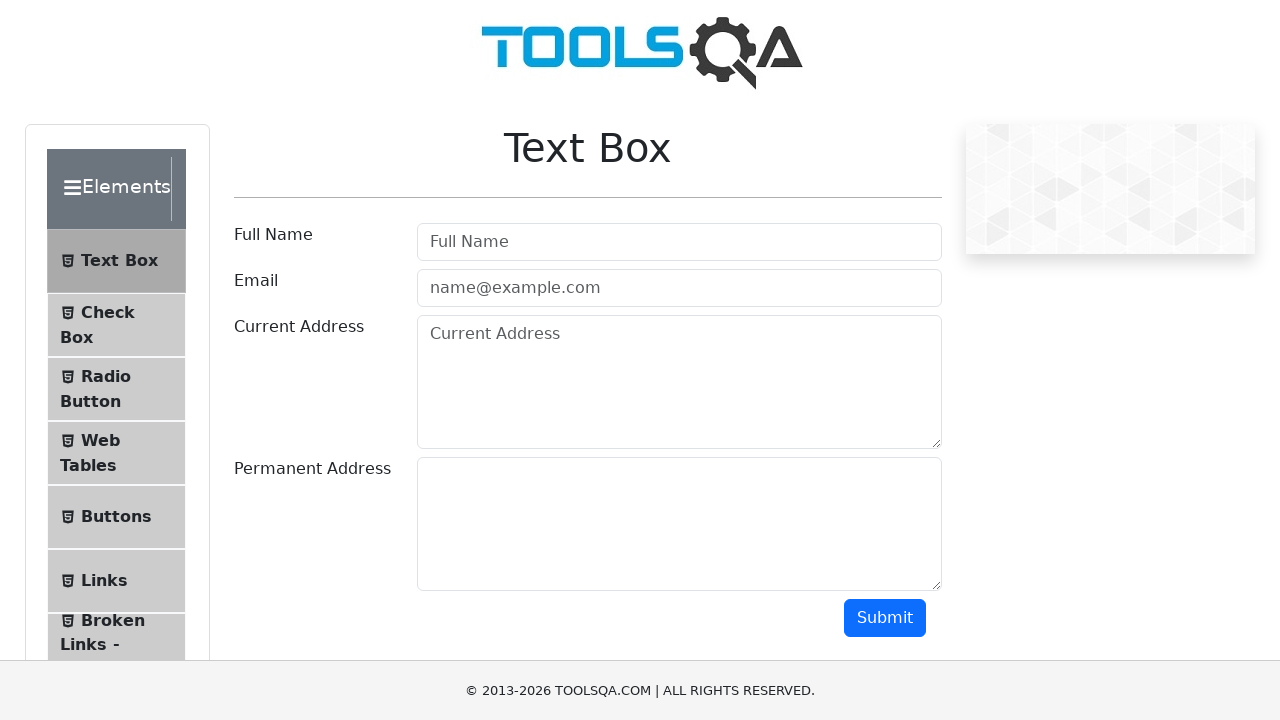

Filled full name field with 'Sanjay Kumar' on #userName
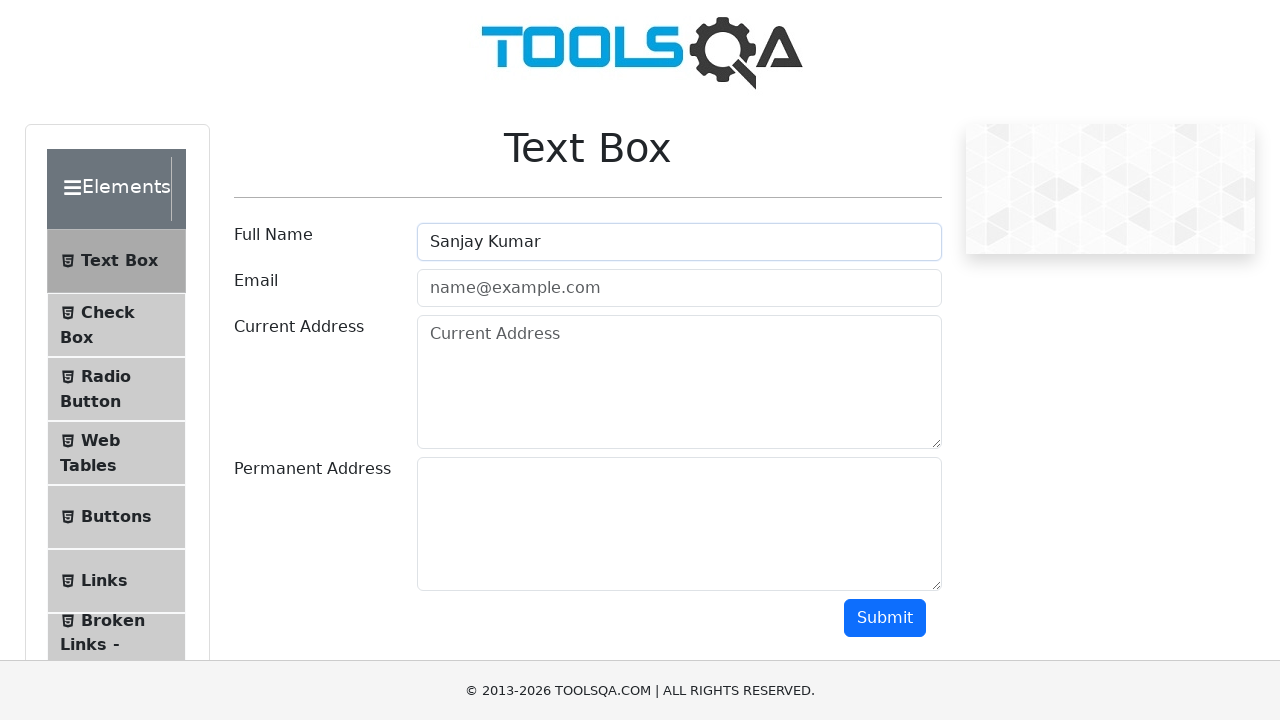

Filled email field with 'sanjaykumar7m7@gmail.com.com' on #userEmail
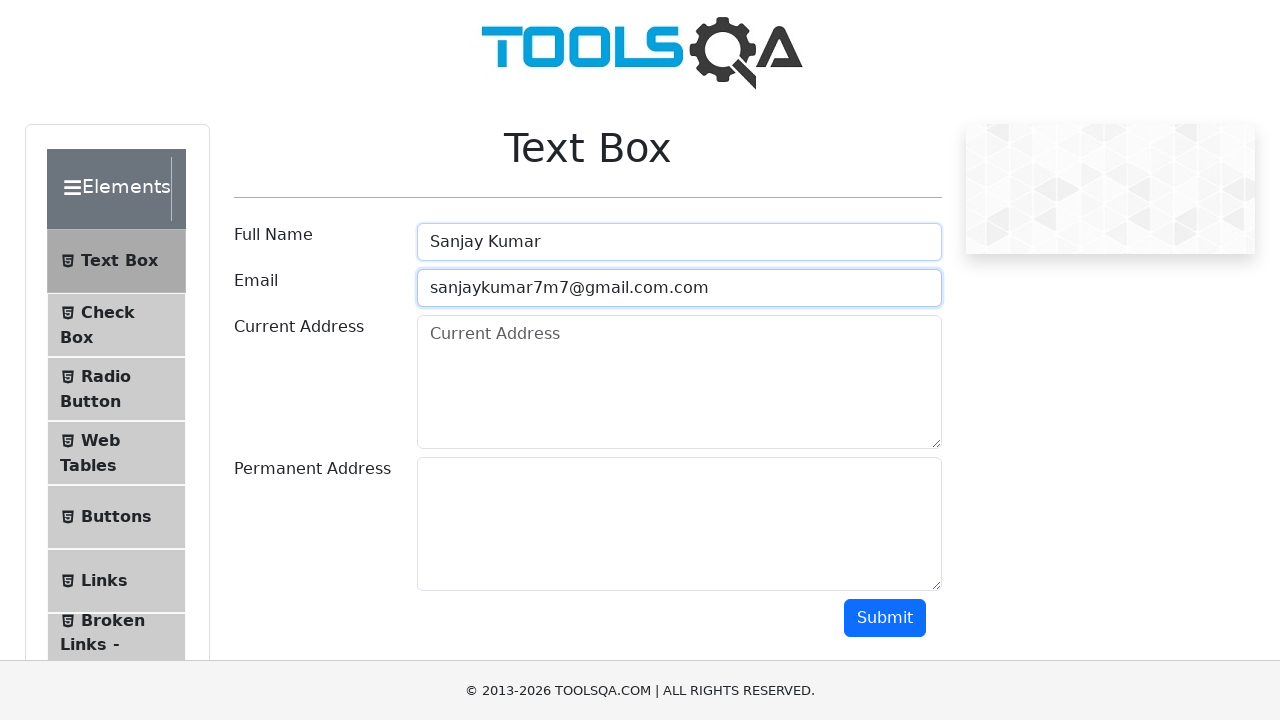

Filled current address field with multi-line address on #currentAddress
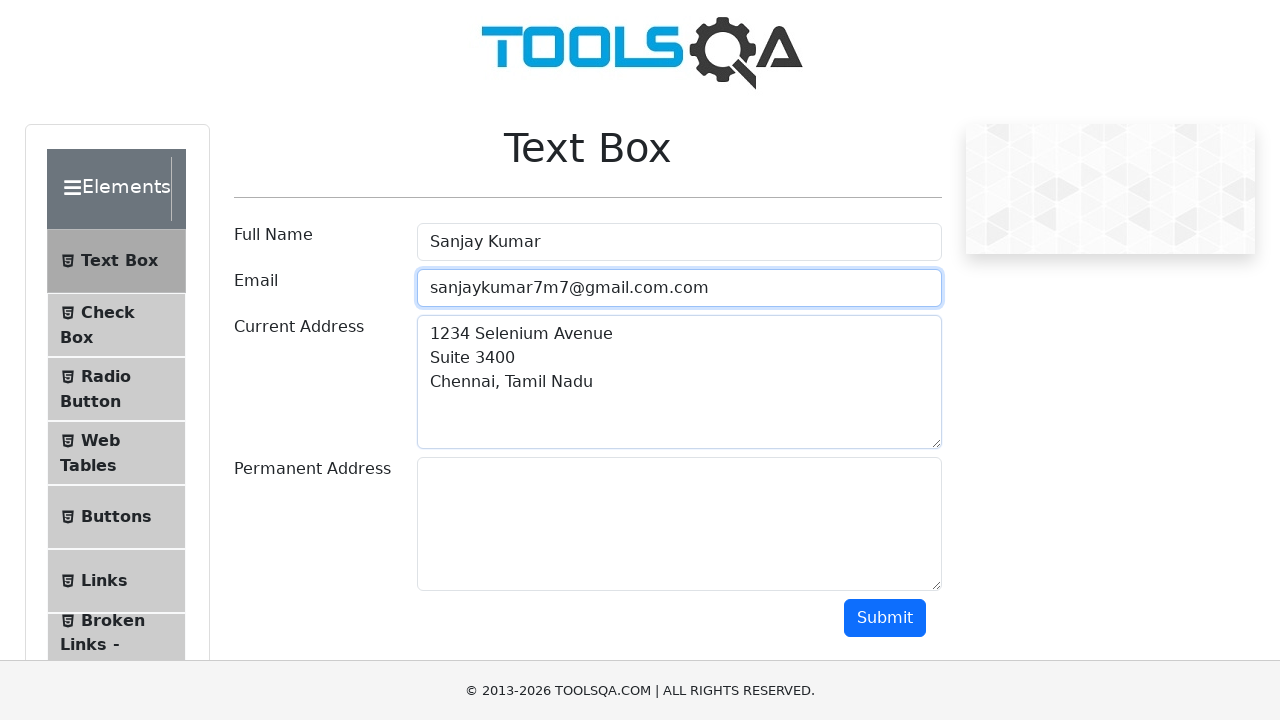

Clicked submit button to submit TextBox form at (885, 618) on #submit
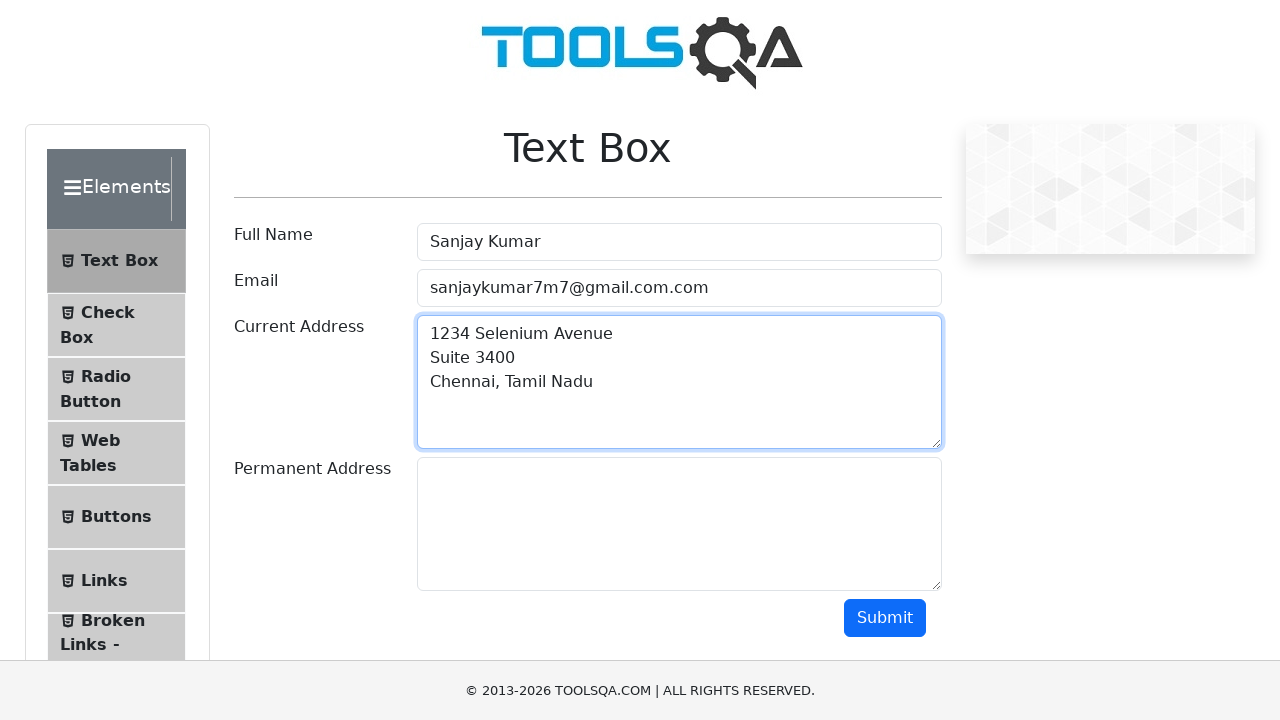

Form output appeared on page
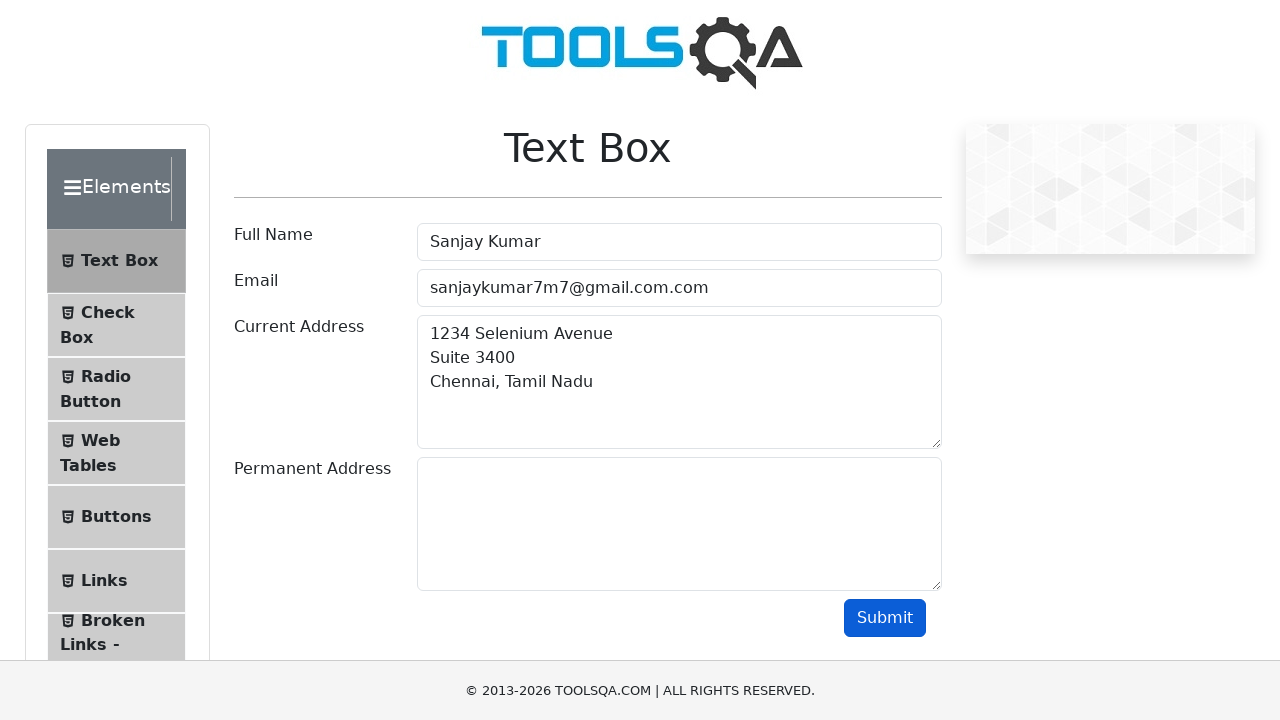

Retrieved current address text from form output
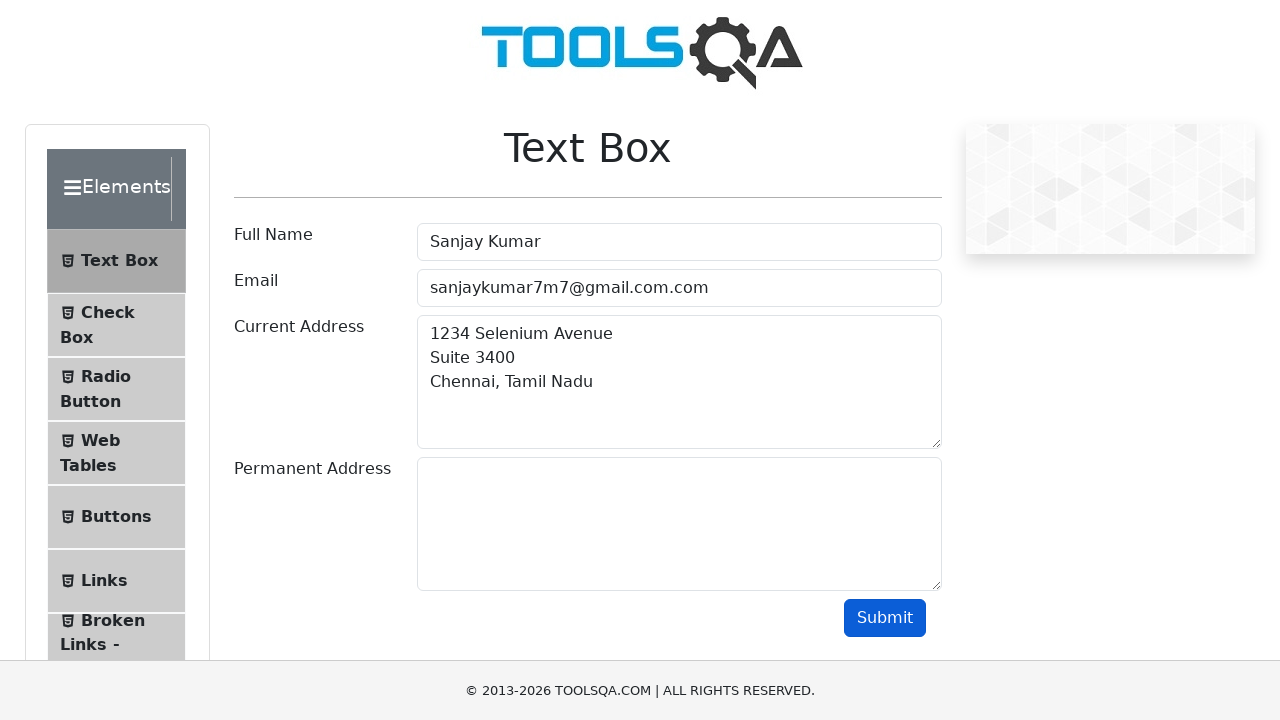

Verified that output address contains 'Suite 3400'
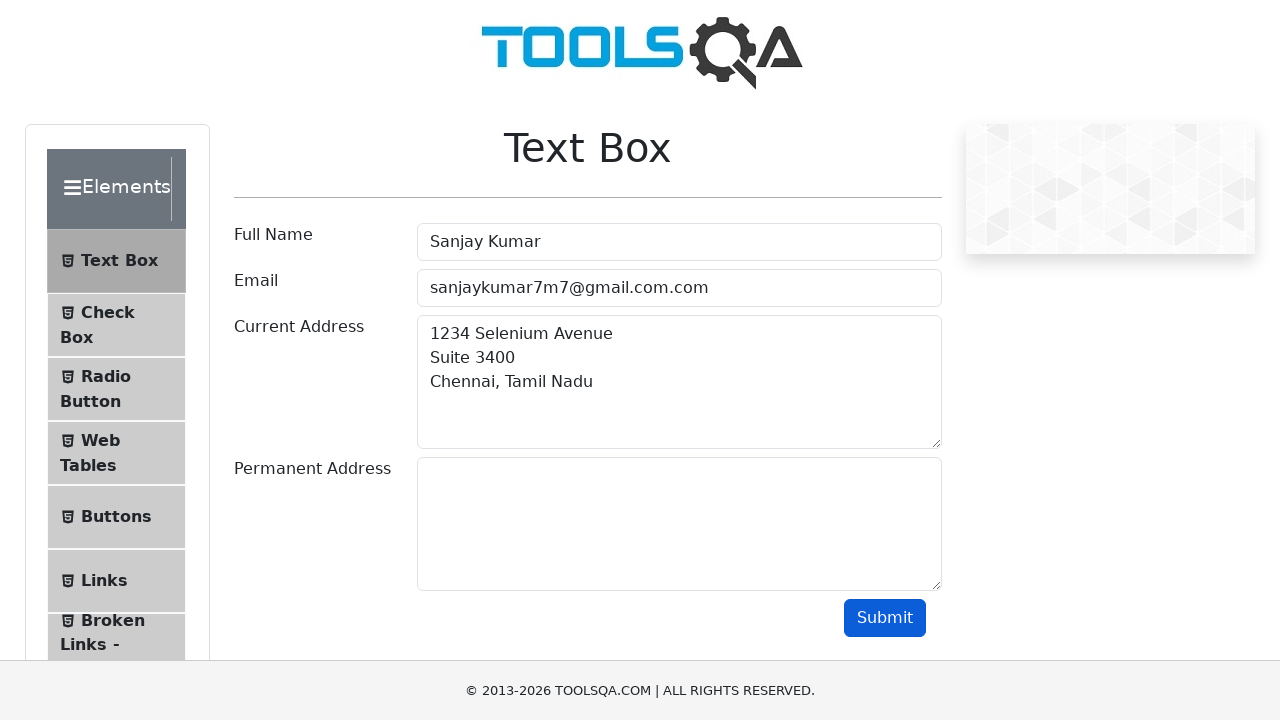

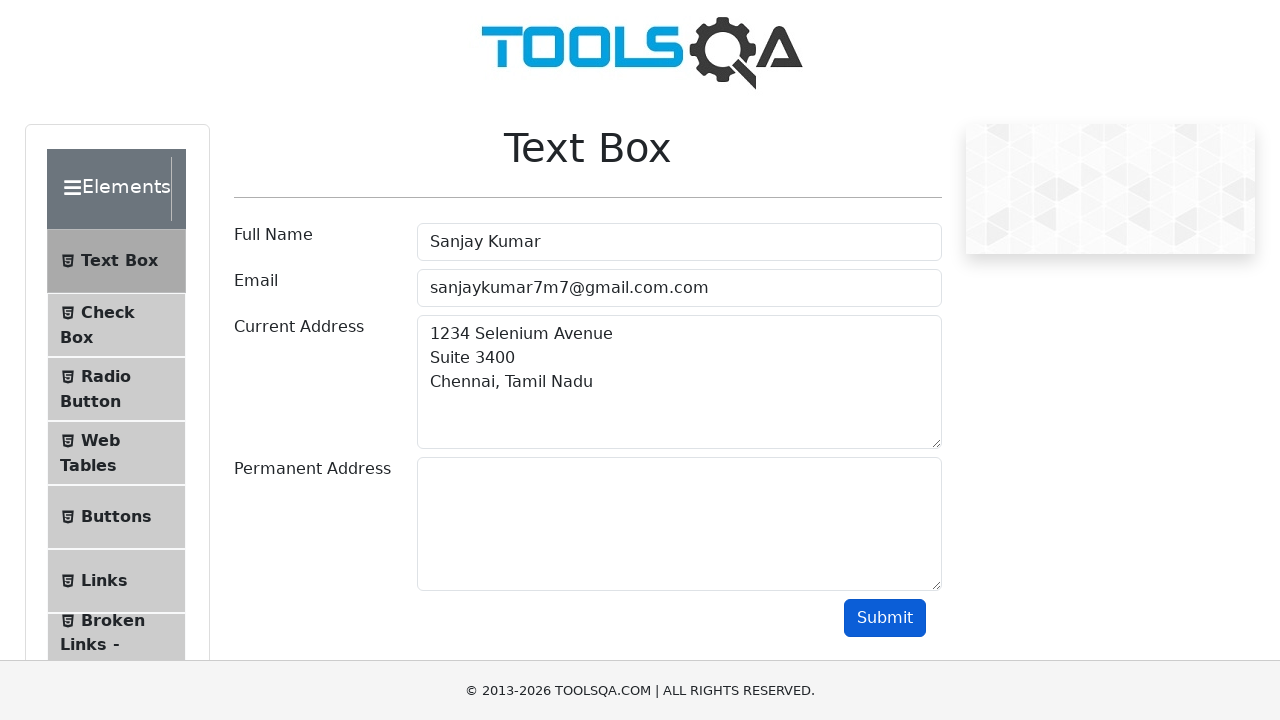